Tests various alert handling scenarios on DemoQA website including simple alerts, timer alerts, confirmation dialogs, and prompt alerts

Starting URL: https://demoqa.com/

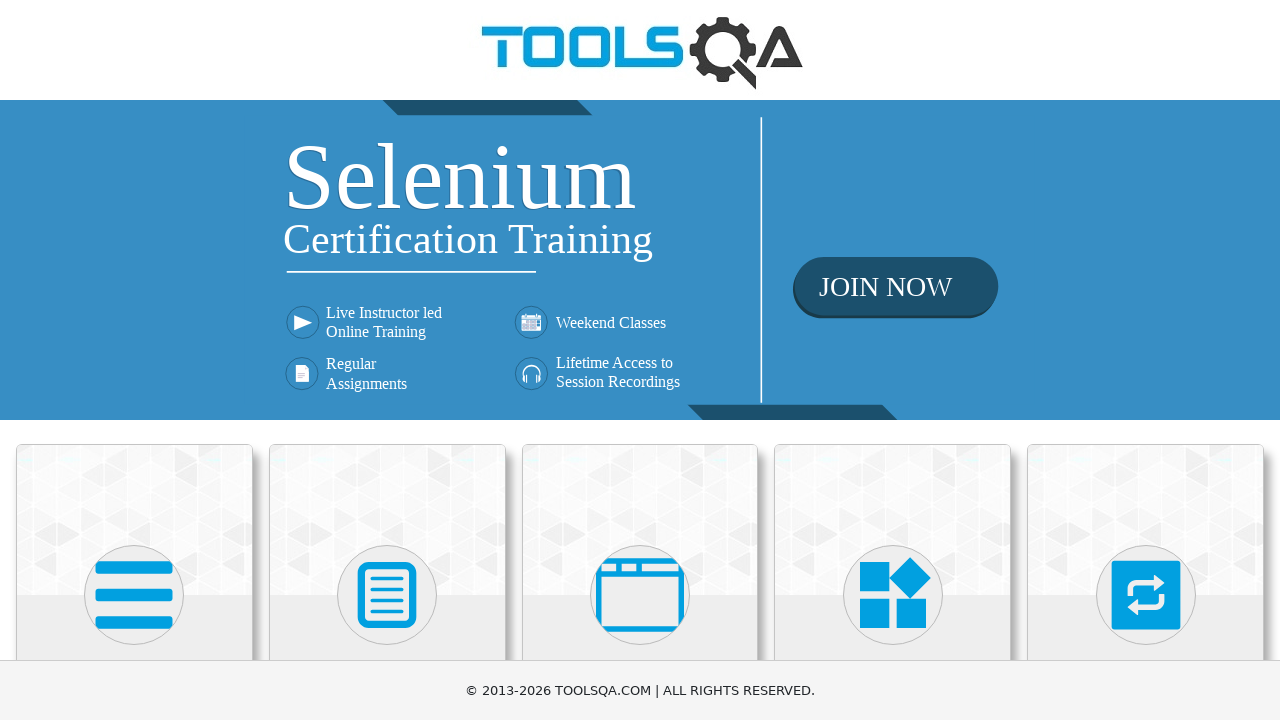

Clicked on 'Alerts, Frame & Windows' section at (640, 360) on xpath=//div[h5[text()='Alerts, Frame & Windows']]
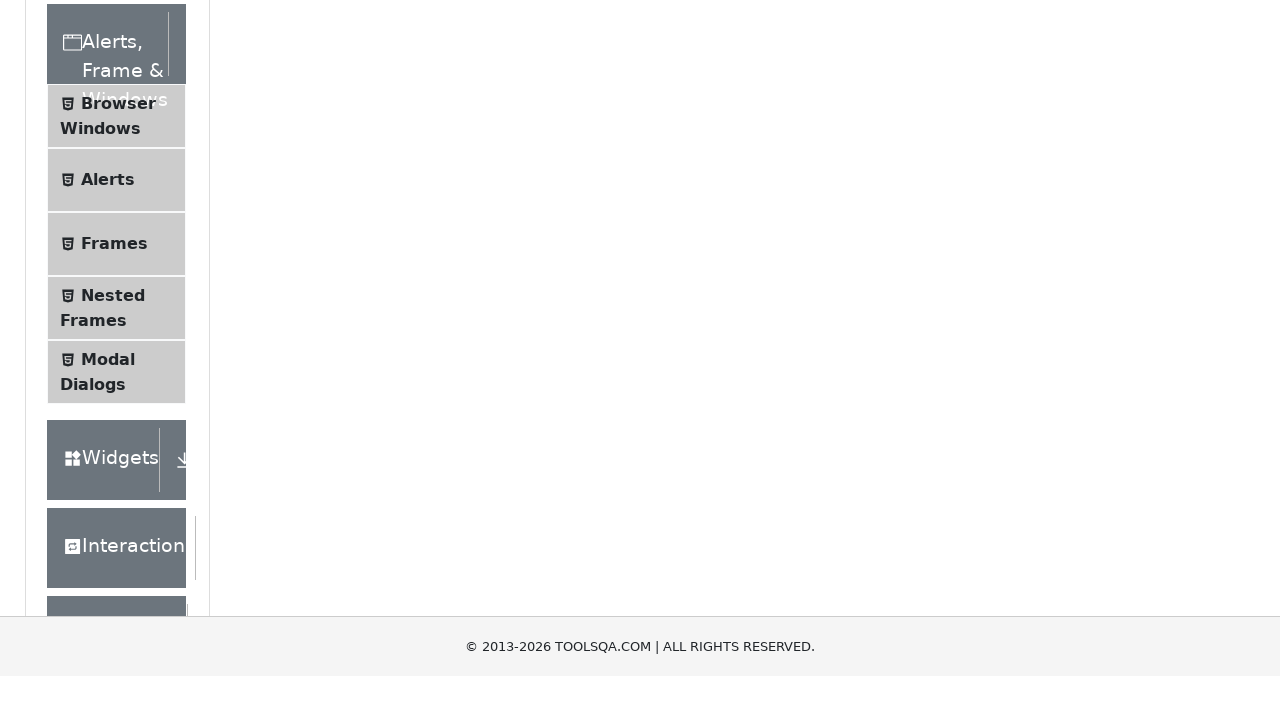

Clicked on 'Alerts' menu item at (108, 488) on xpath=//span[text()='Alerts']
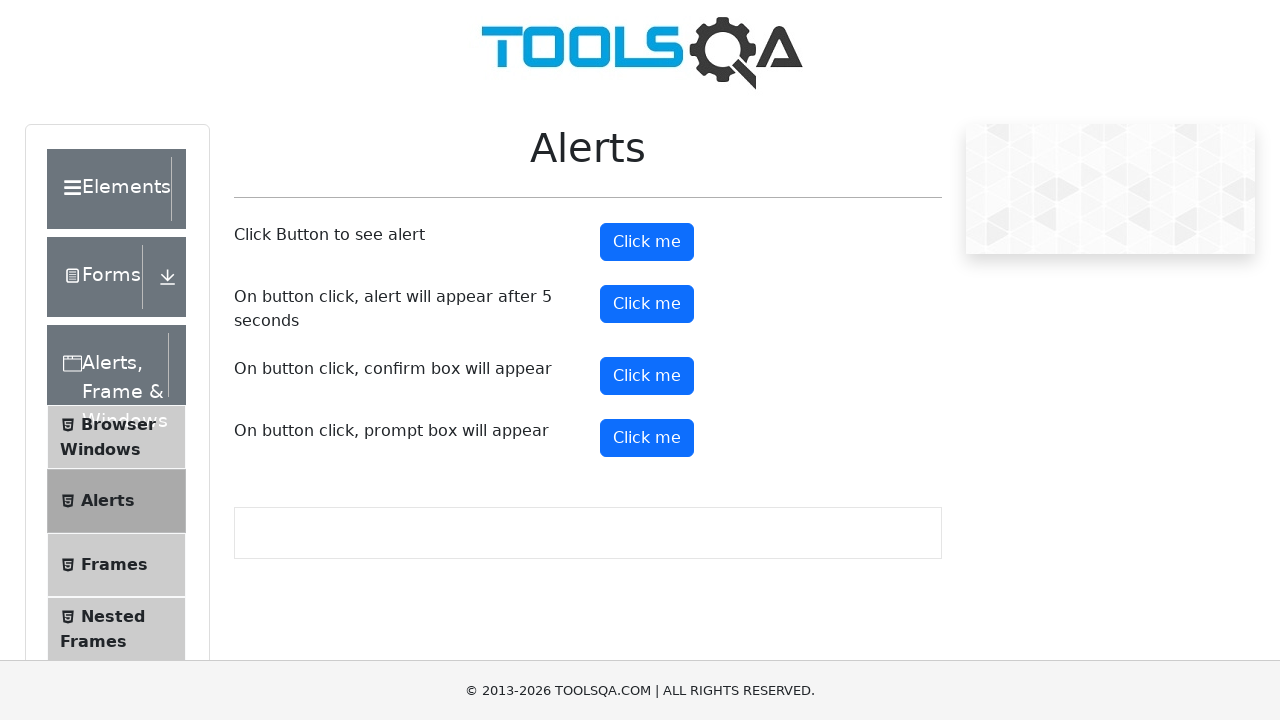

Clicked alert button to trigger simple alert at (647, 242) on #alertButton
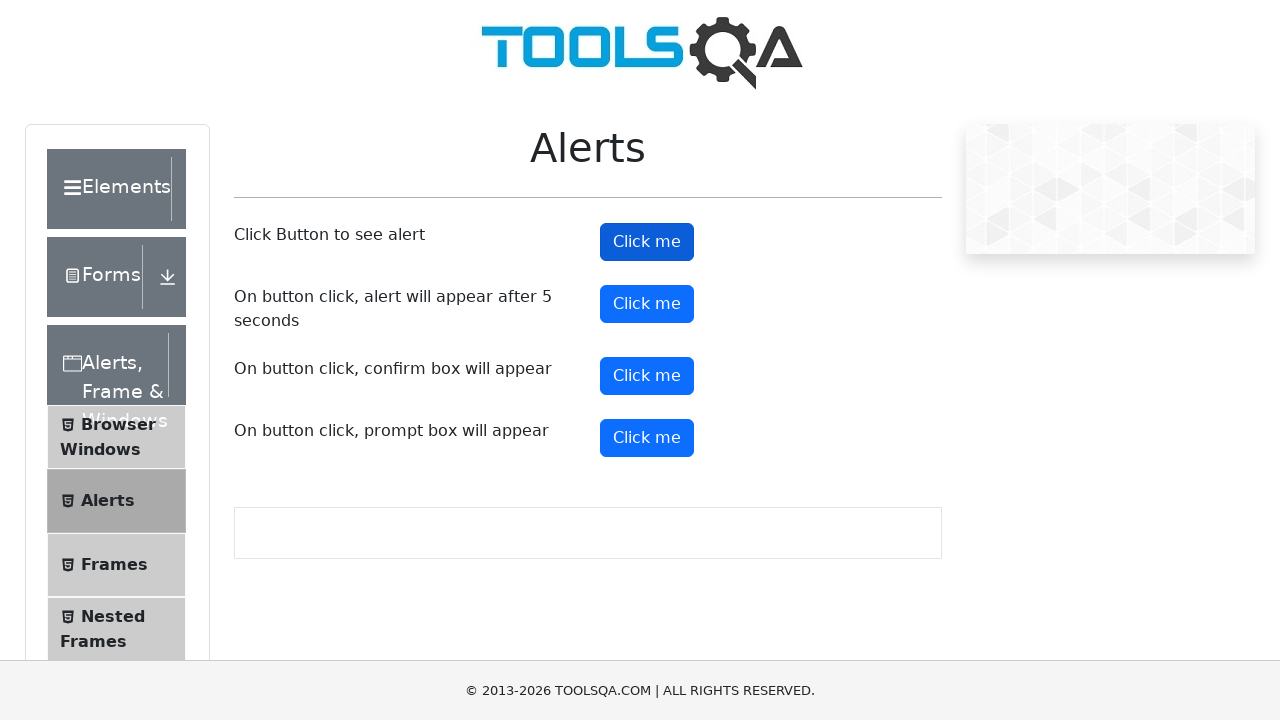

Accepted simple alert dialog
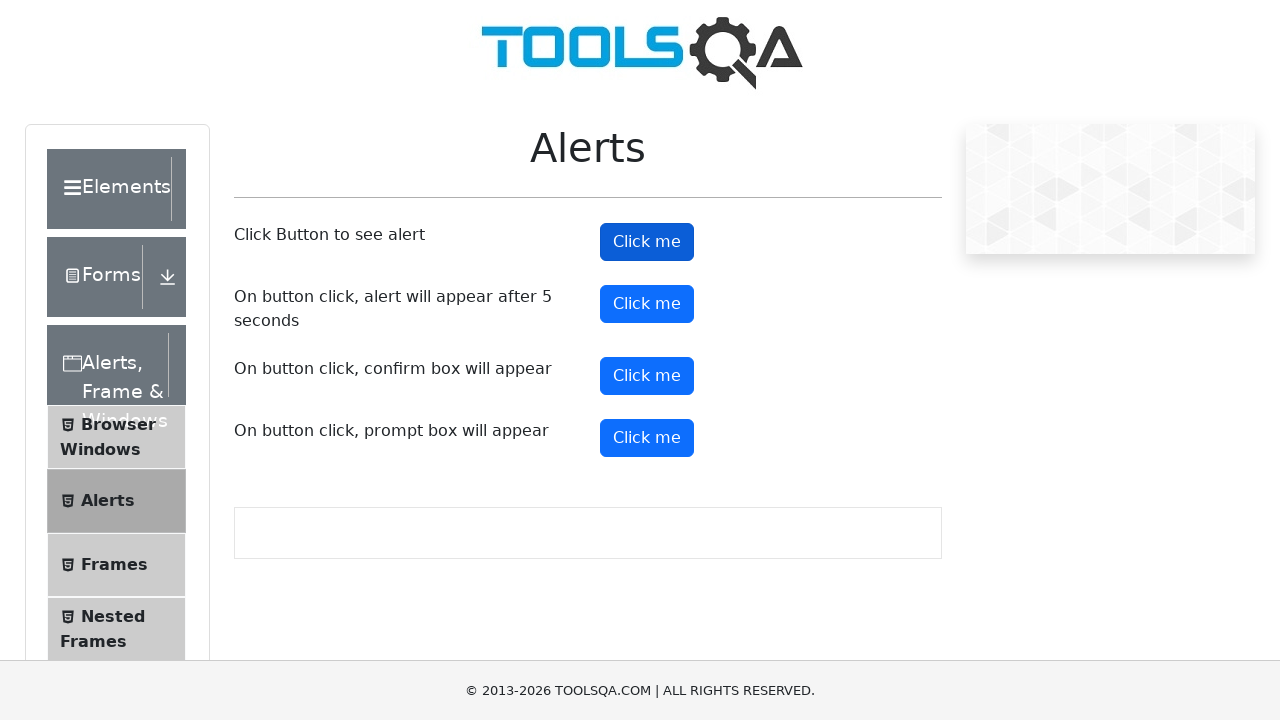

Clicked button to trigger timer-based alert at (647, 304) on #timerAlertButton
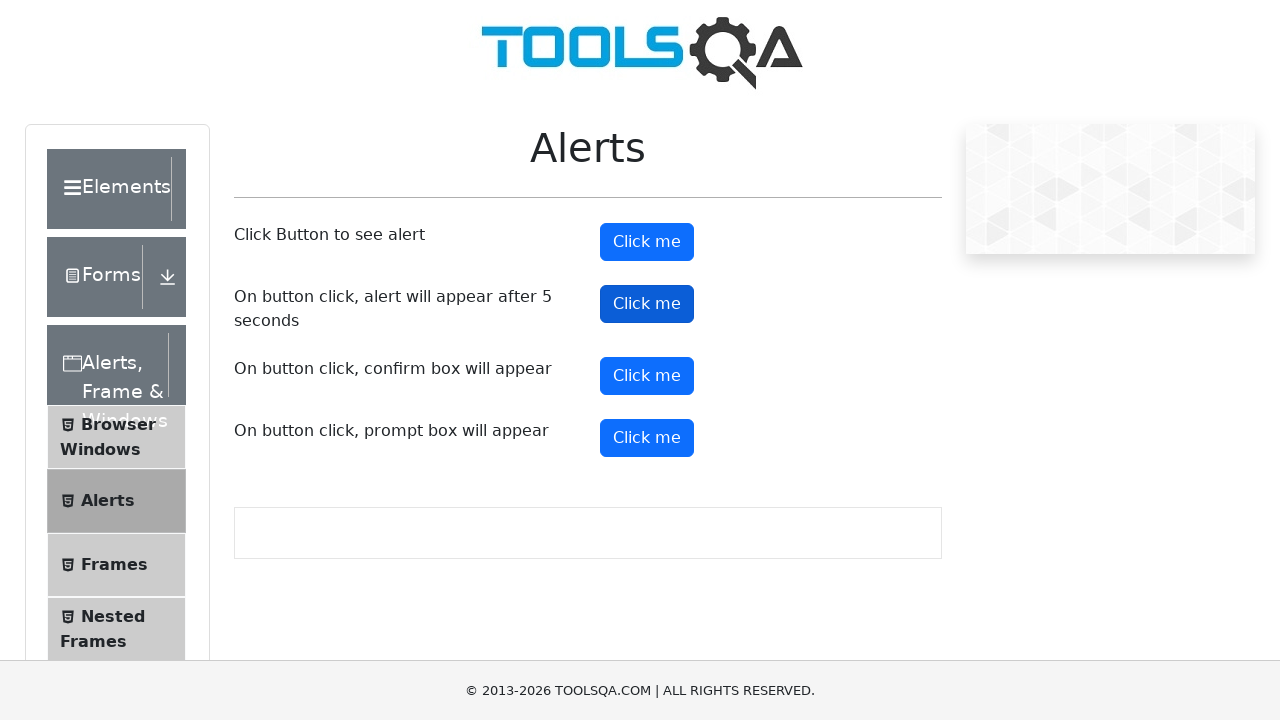

Waited 5 seconds for timer alert to appear
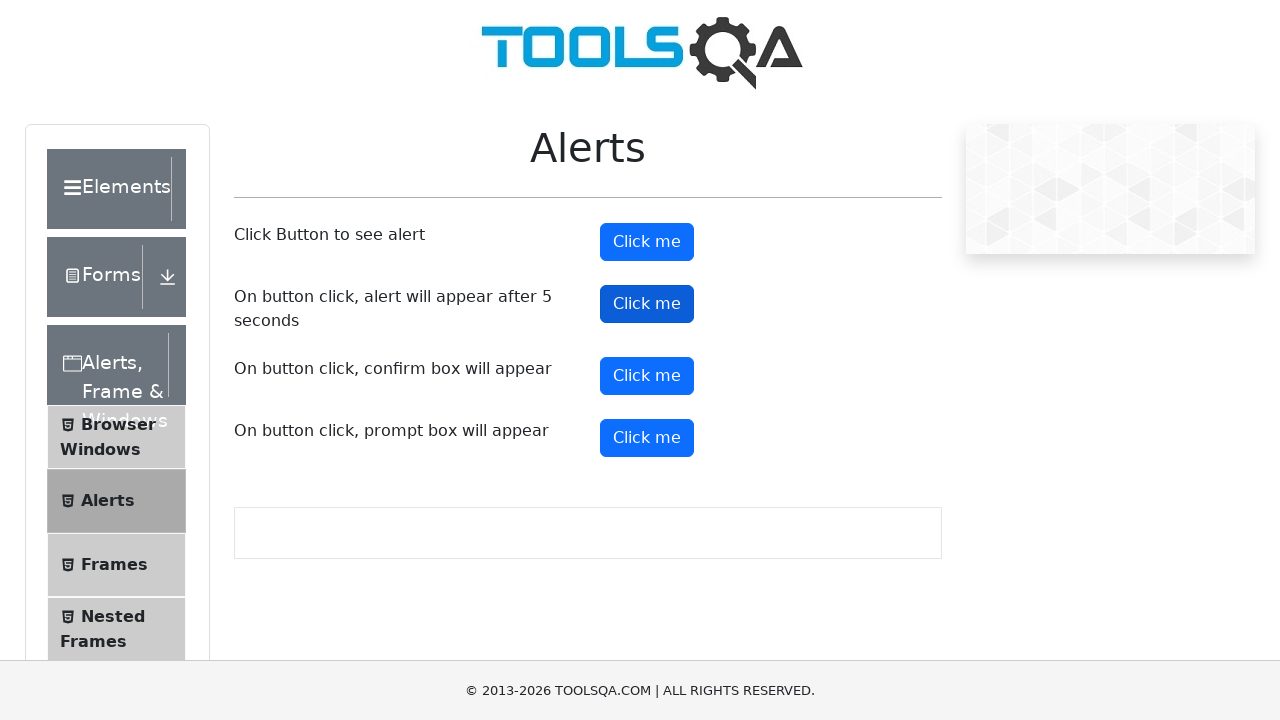

Accepted timer-based alert dialog
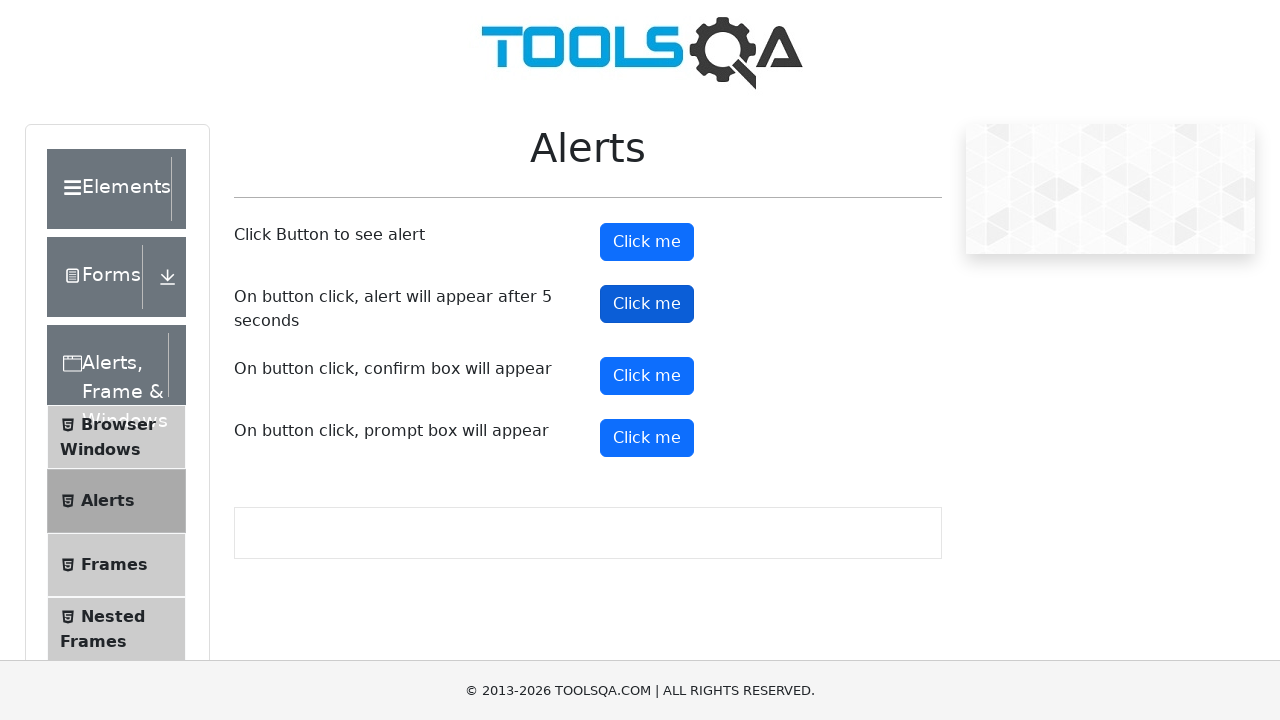

Clicked button to trigger confirmation dialog at (647, 376) on #confirmButton
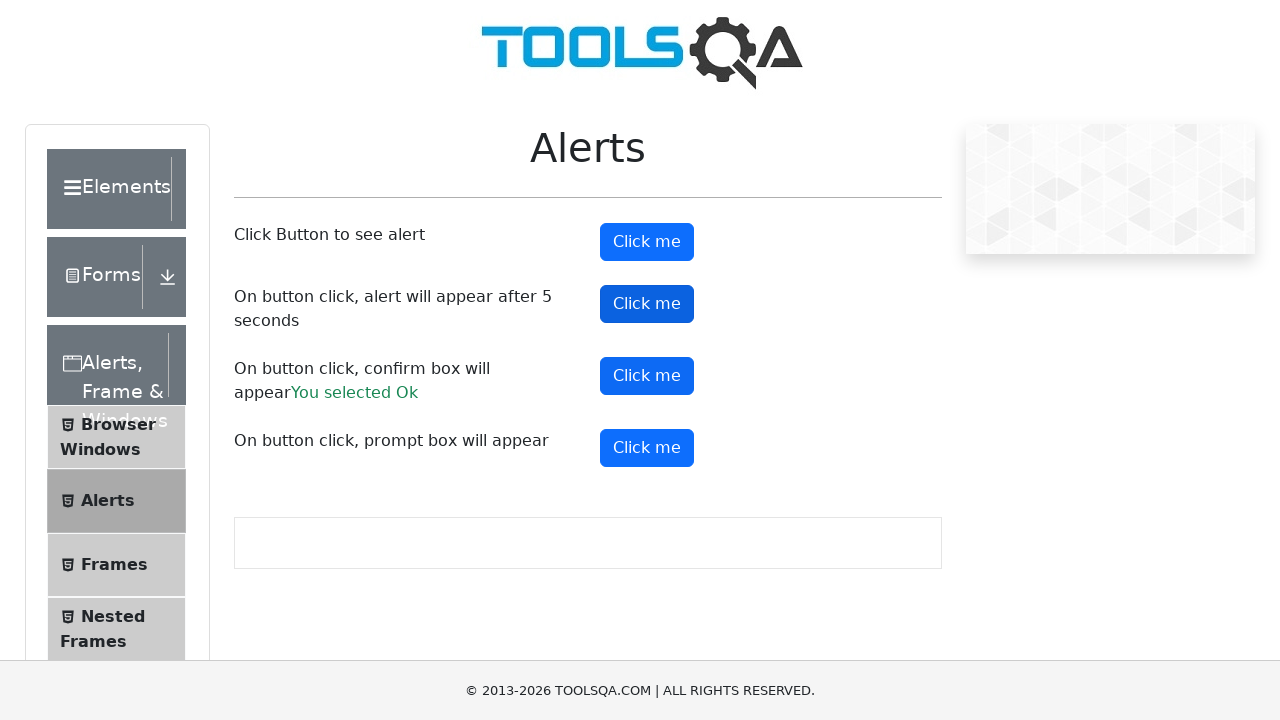

Dismissed/cancelled confirmation dialog
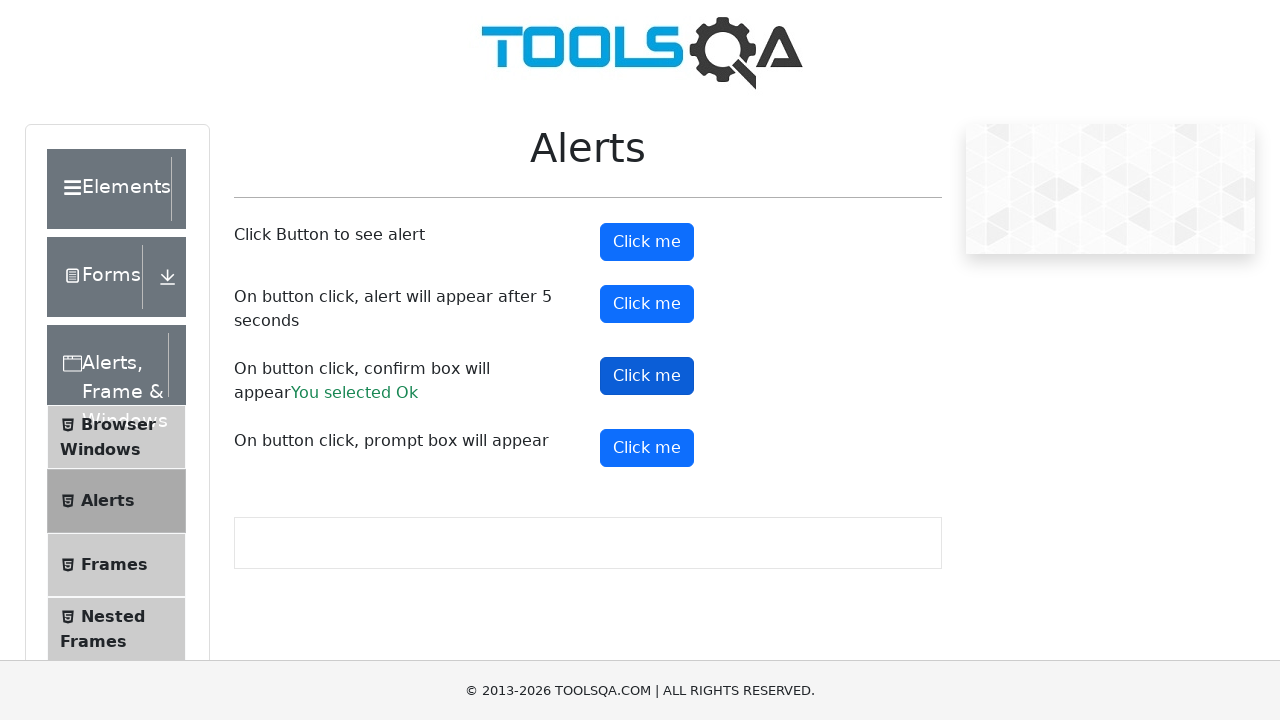

Verified confirmation result message is displayed
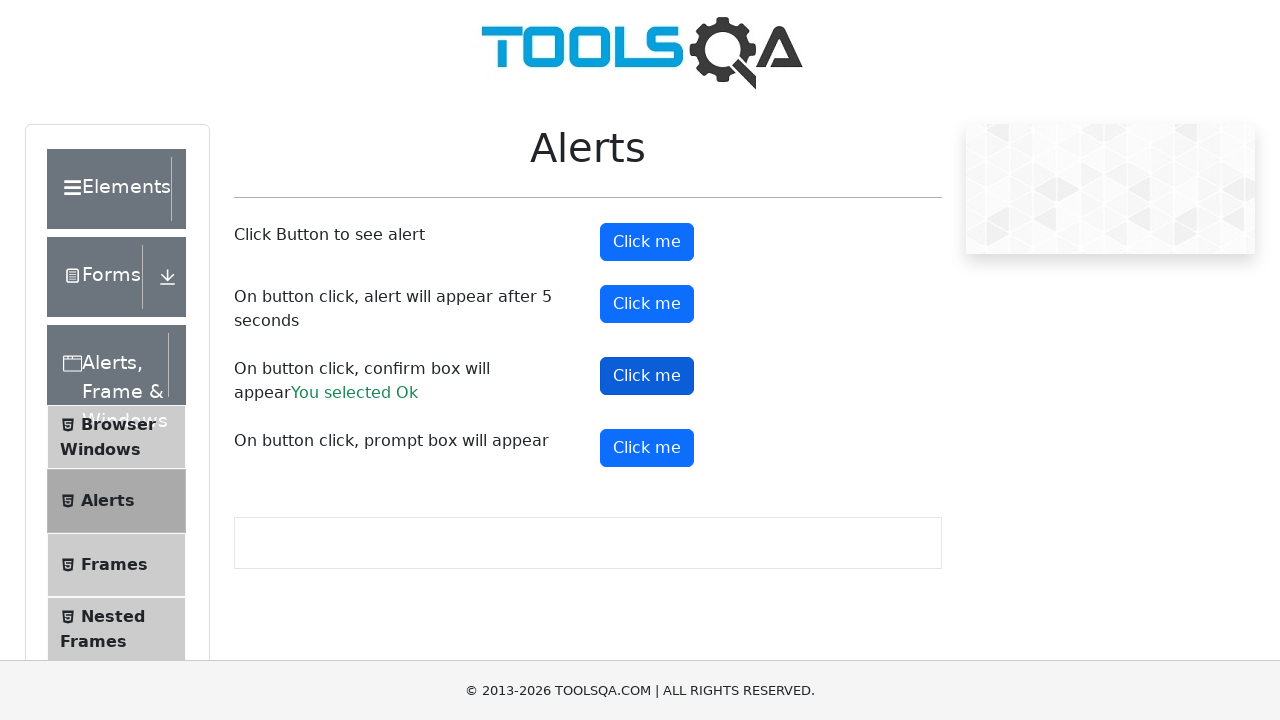

Clicked button to trigger prompt alert at (647, 448) on #promtButton
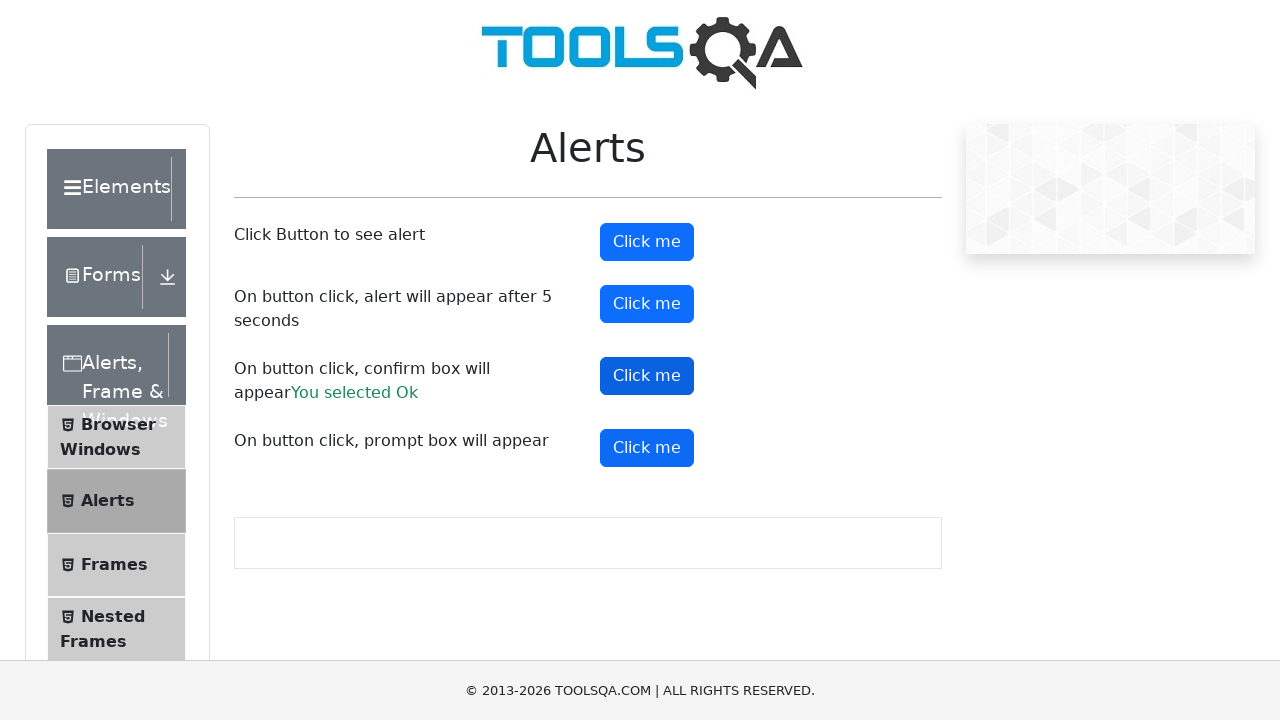

Accepted prompt alert with text 'Mayur07'
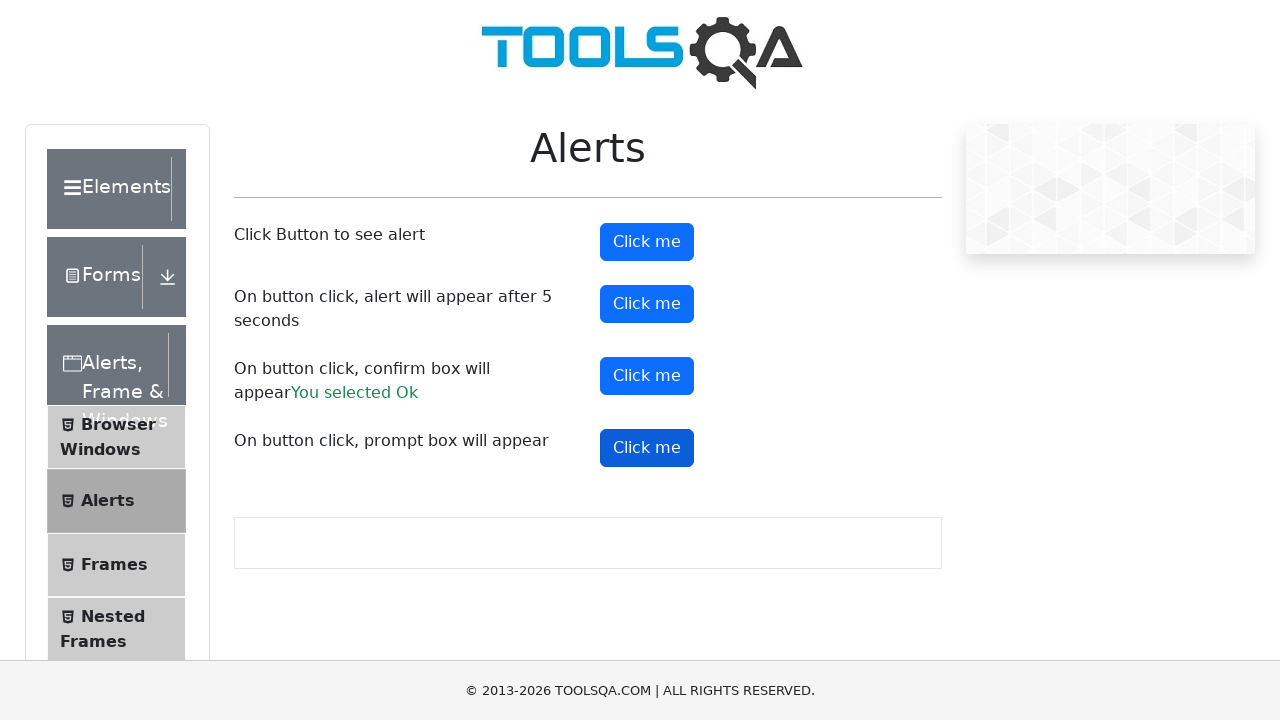

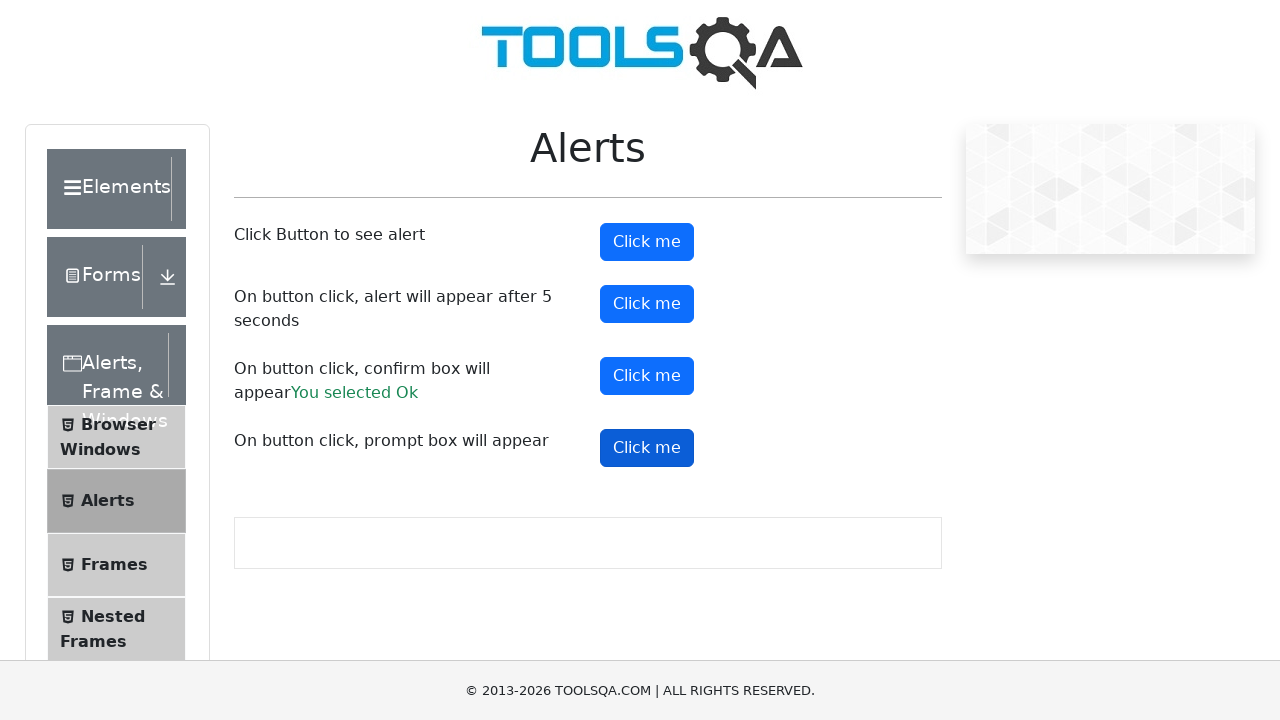